Tests navigation by clicking the "Get started" link and verifying the Installation heading appears

Starting URL: https://playwright.dev

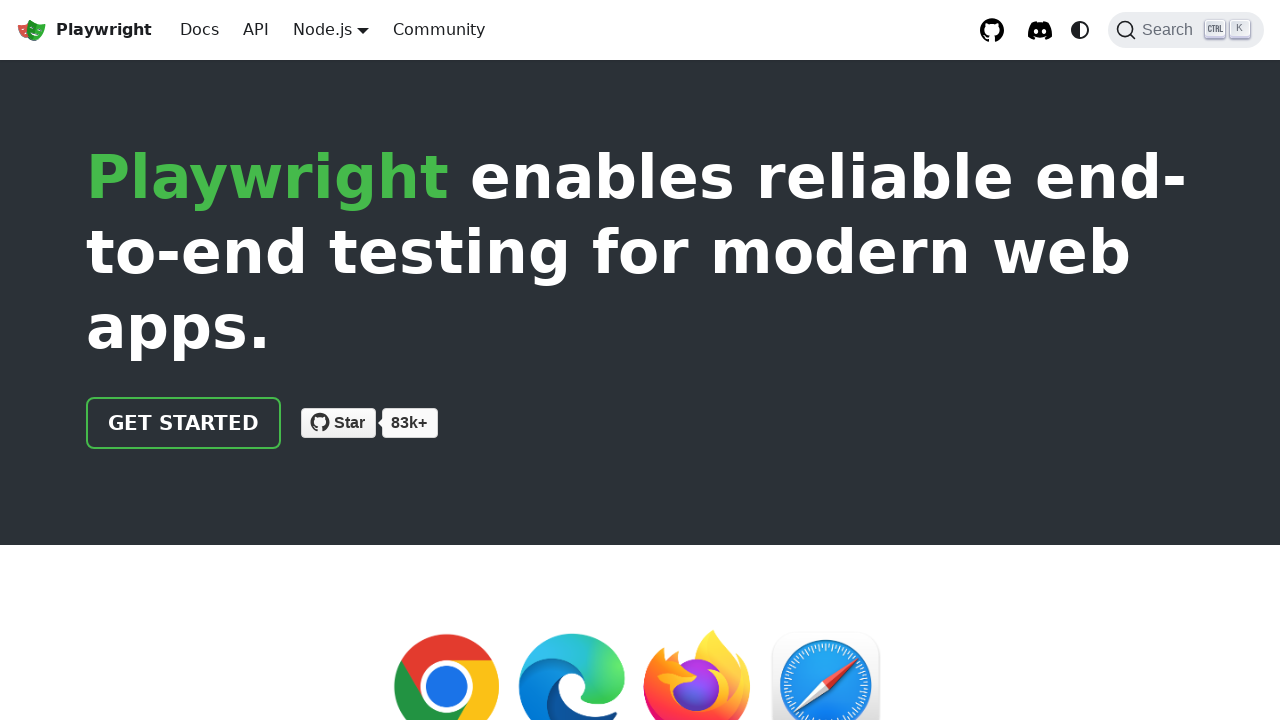

Clicked the 'Get started' link at (184, 423) on internal:role=link[name="Get started"i]
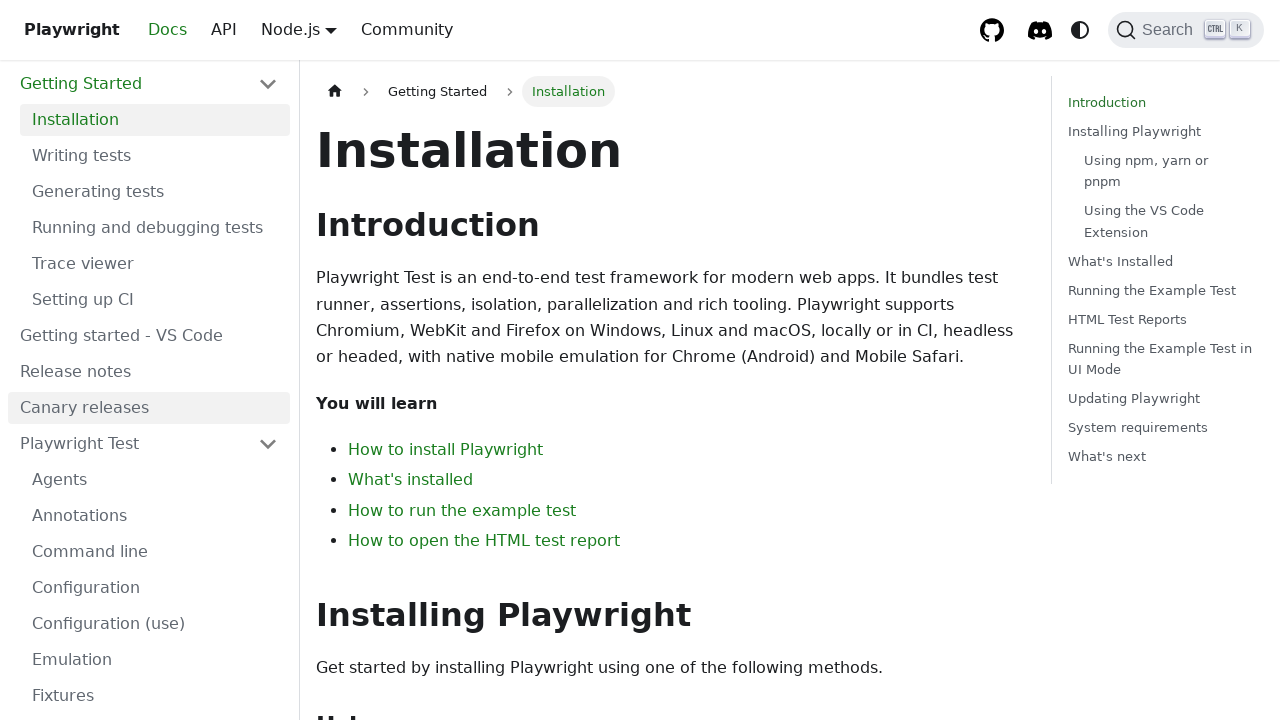

Installation heading appeared and became visible
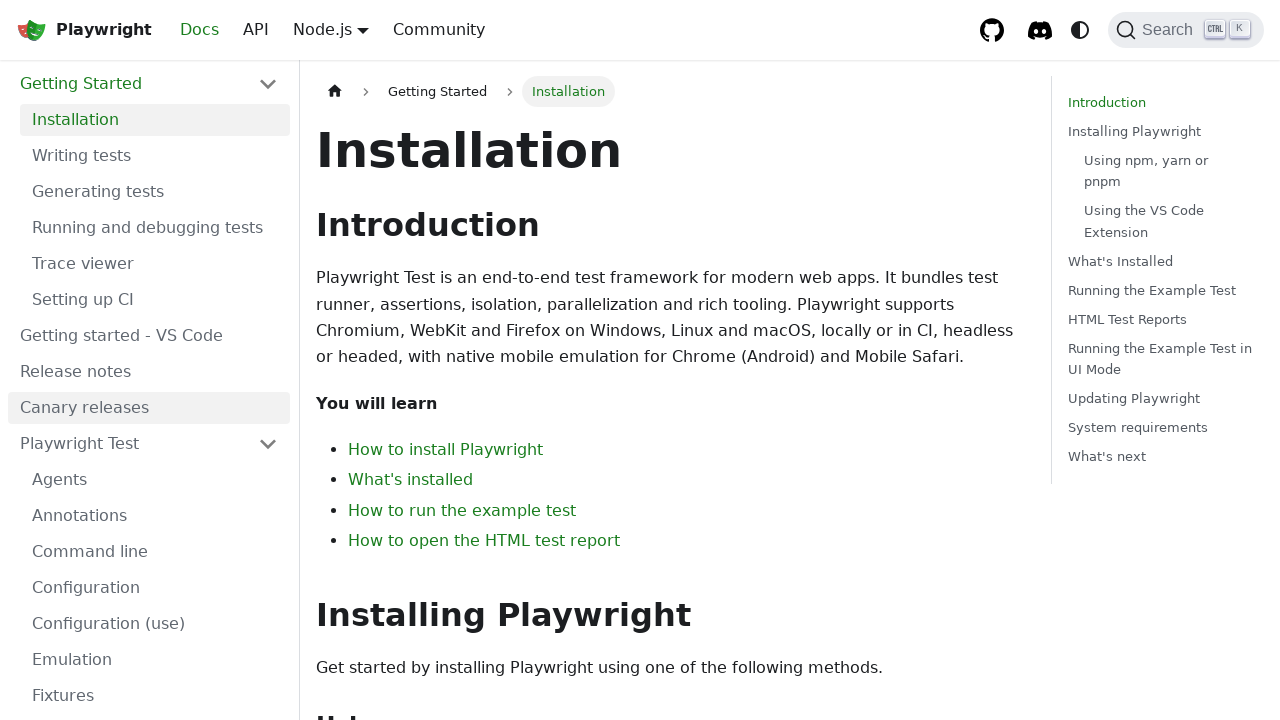

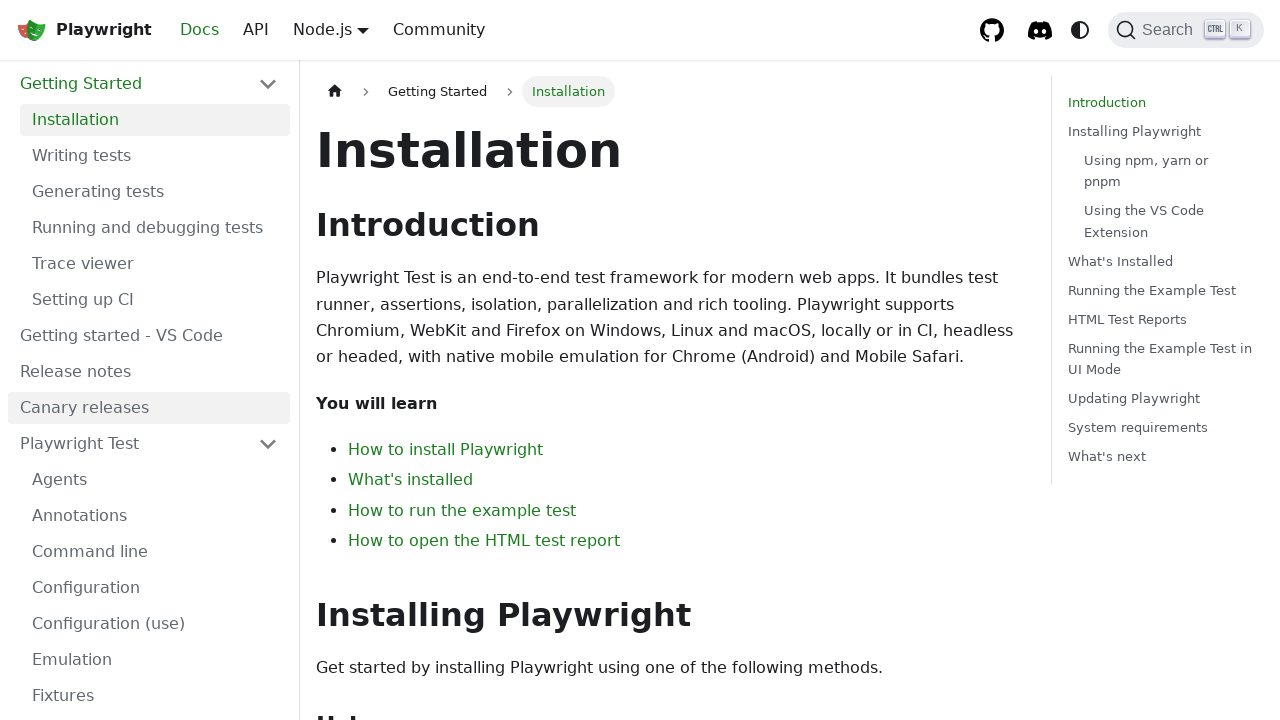